Tests completing all tasks using the toggle-all button

Starting URL: https://todomvc.com/examples/emberjs/todomvc/dist/

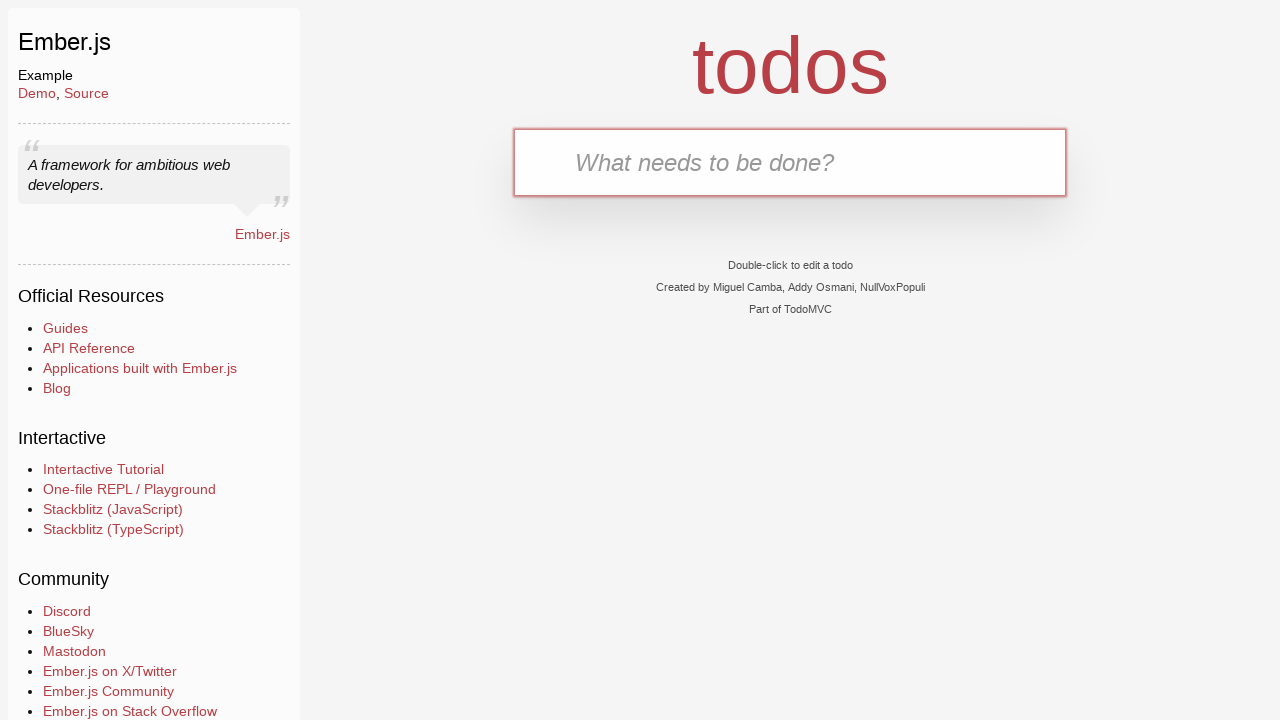

Filled new todo input with 'Task 1' on input.new-todo
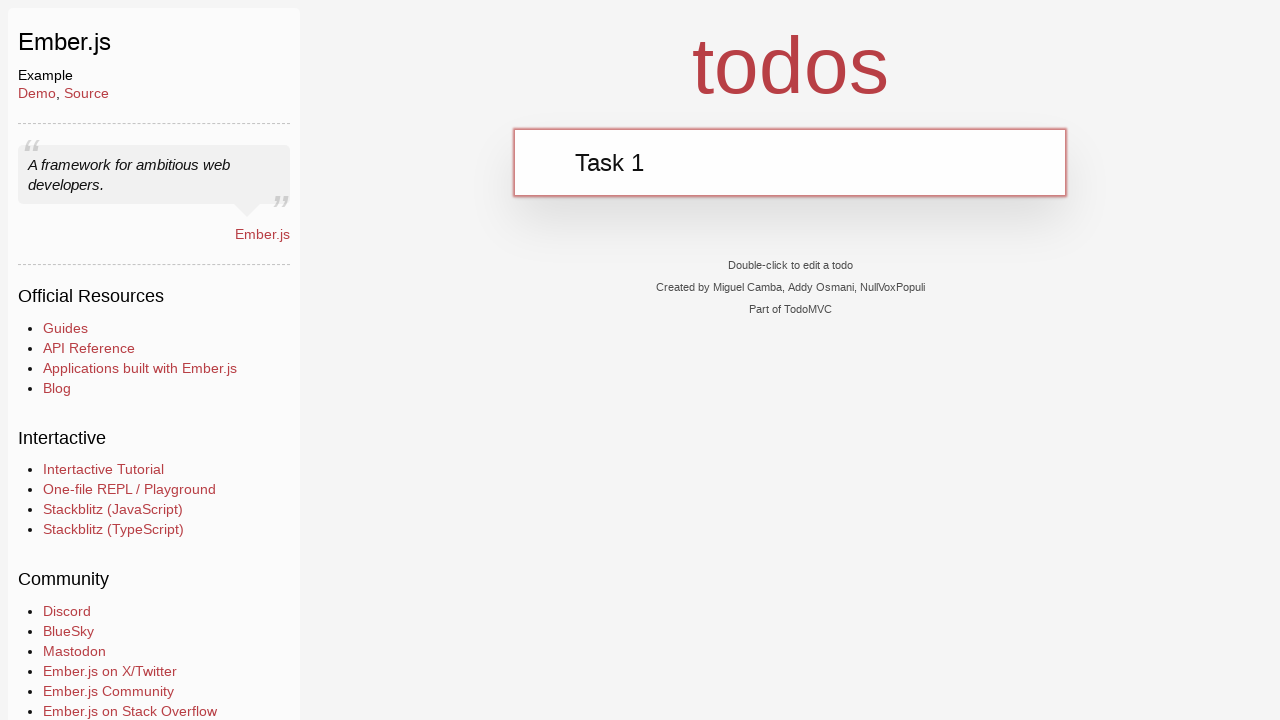

Pressed Enter to add Task 1 on input.new-todo
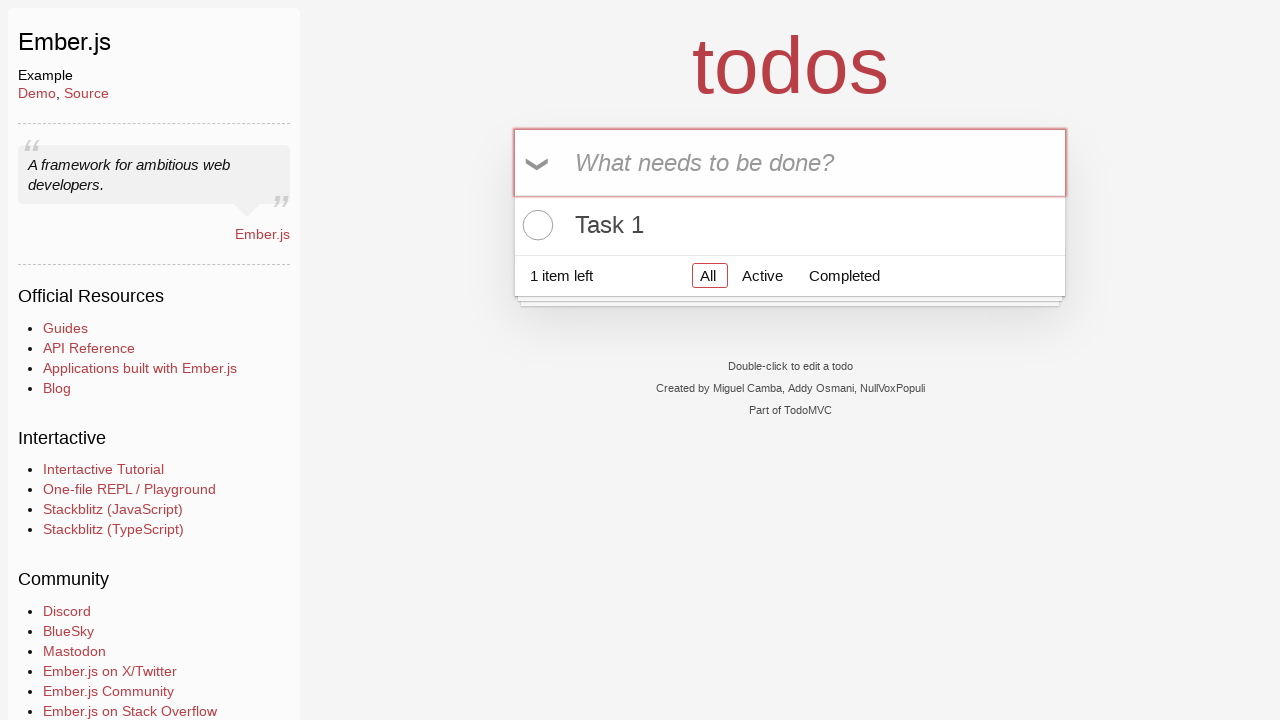

Filled new todo input with 'Task 2' on input.new-todo
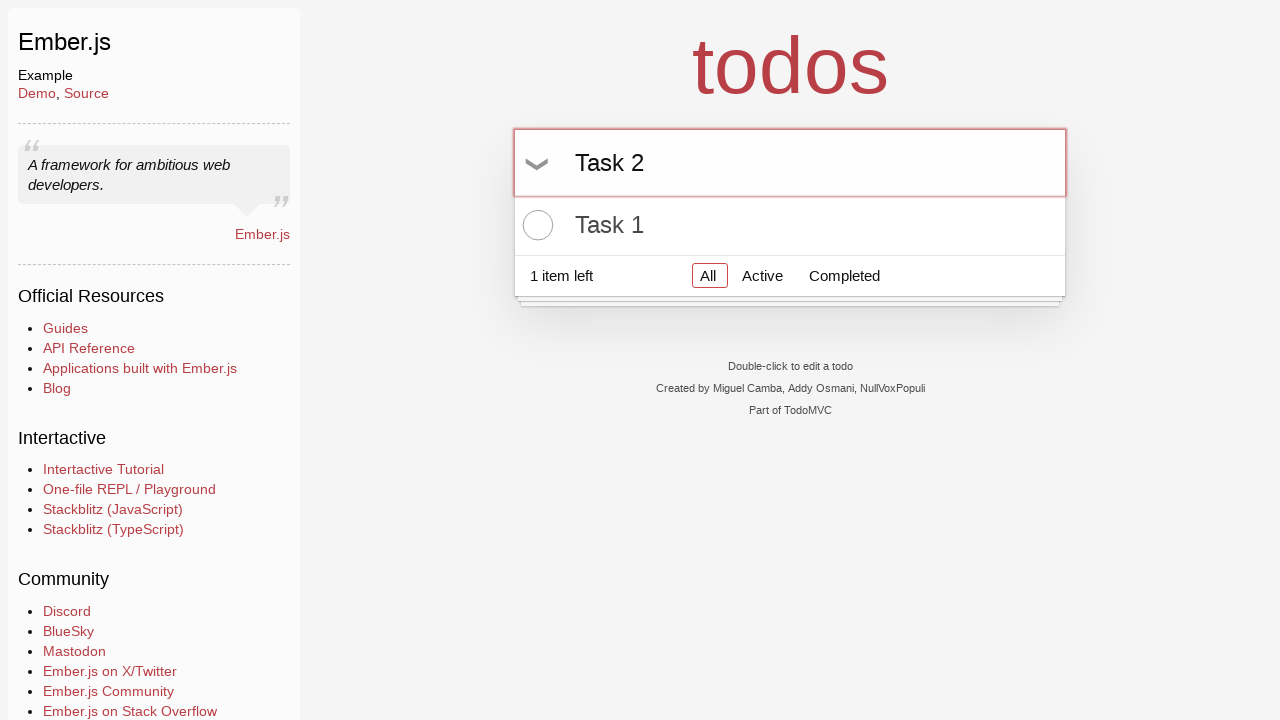

Pressed Enter to add Task 2 on input.new-todo
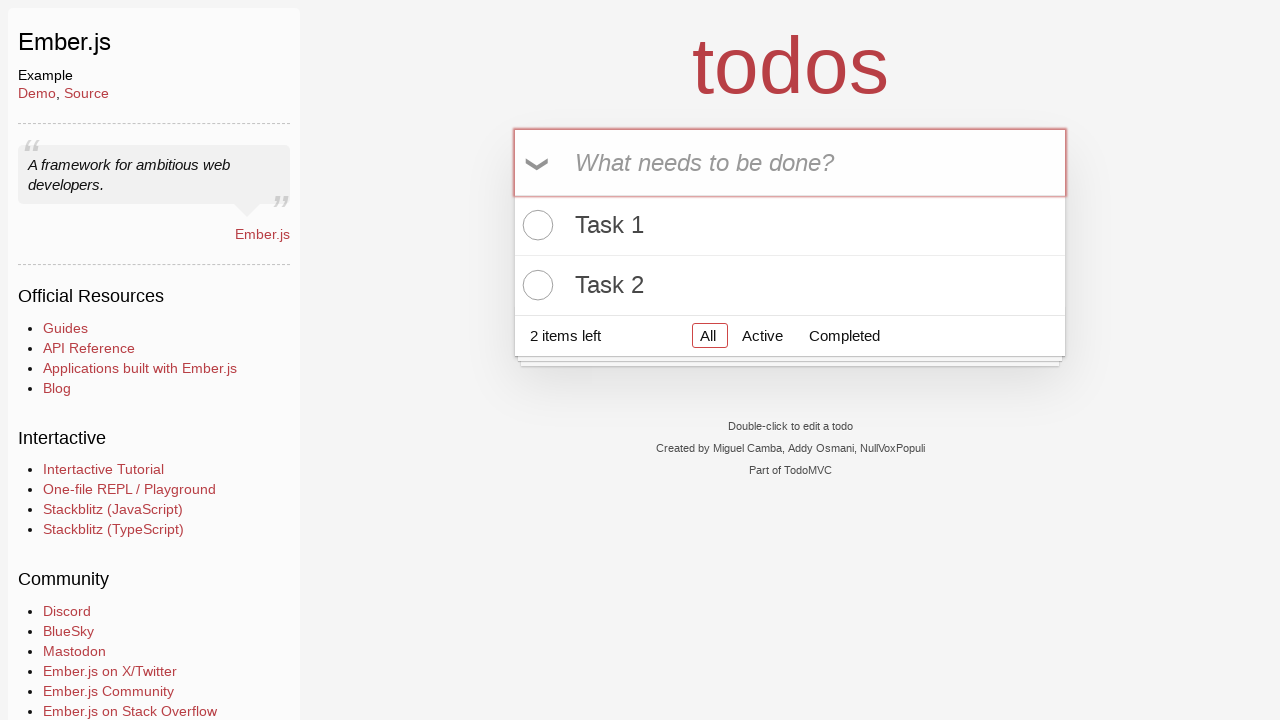

Filled new todo input with 'Task 3' on input.new-todo
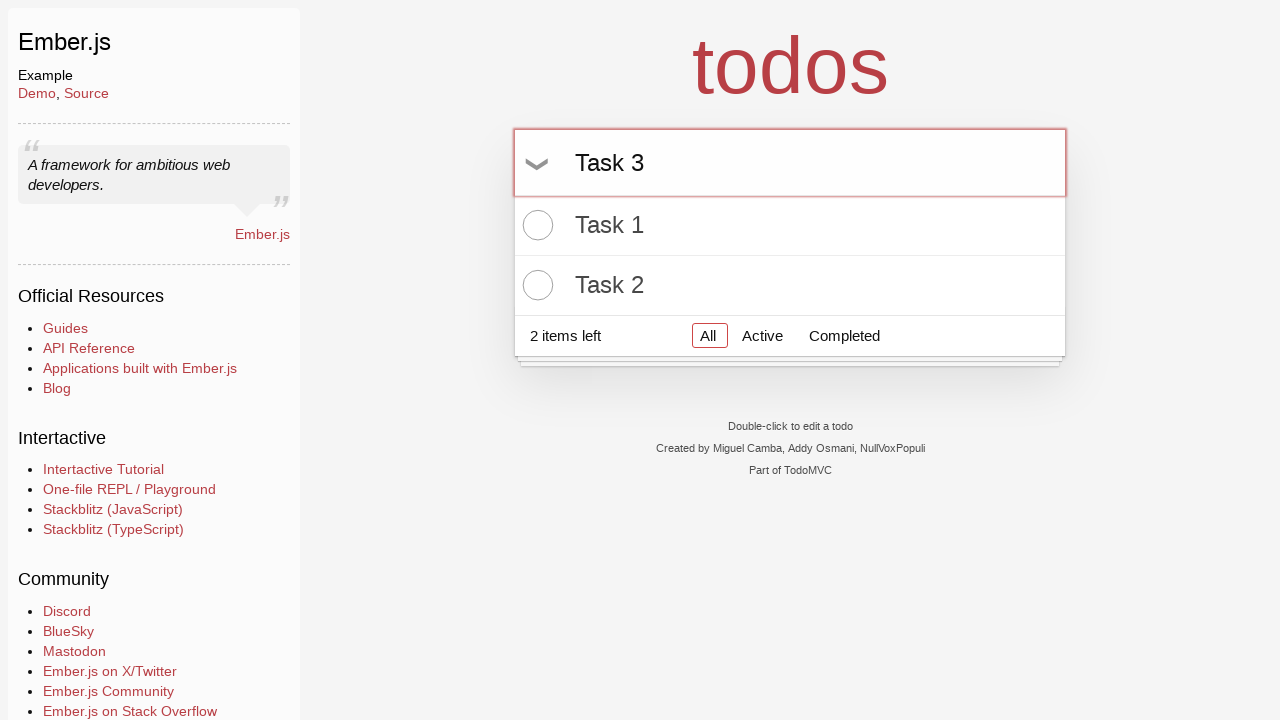

Pressed Enter to add Task 3 on input.new-todo
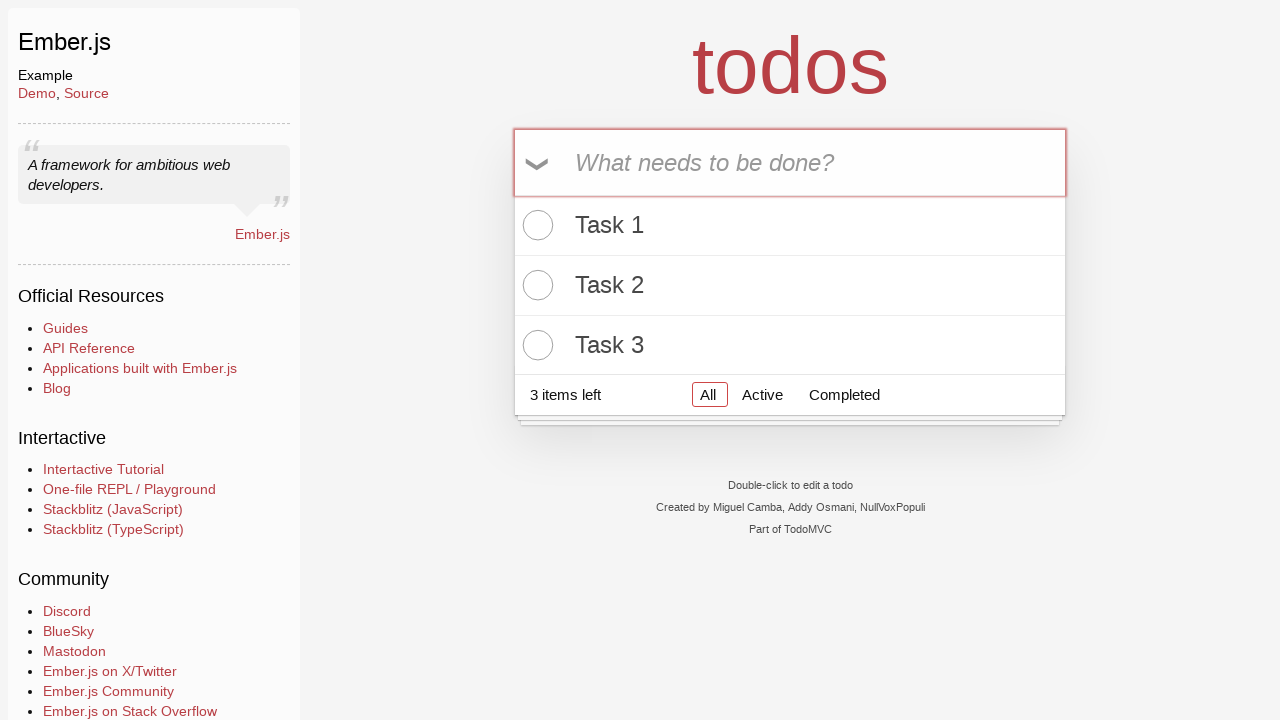

Toggle-all button loaded
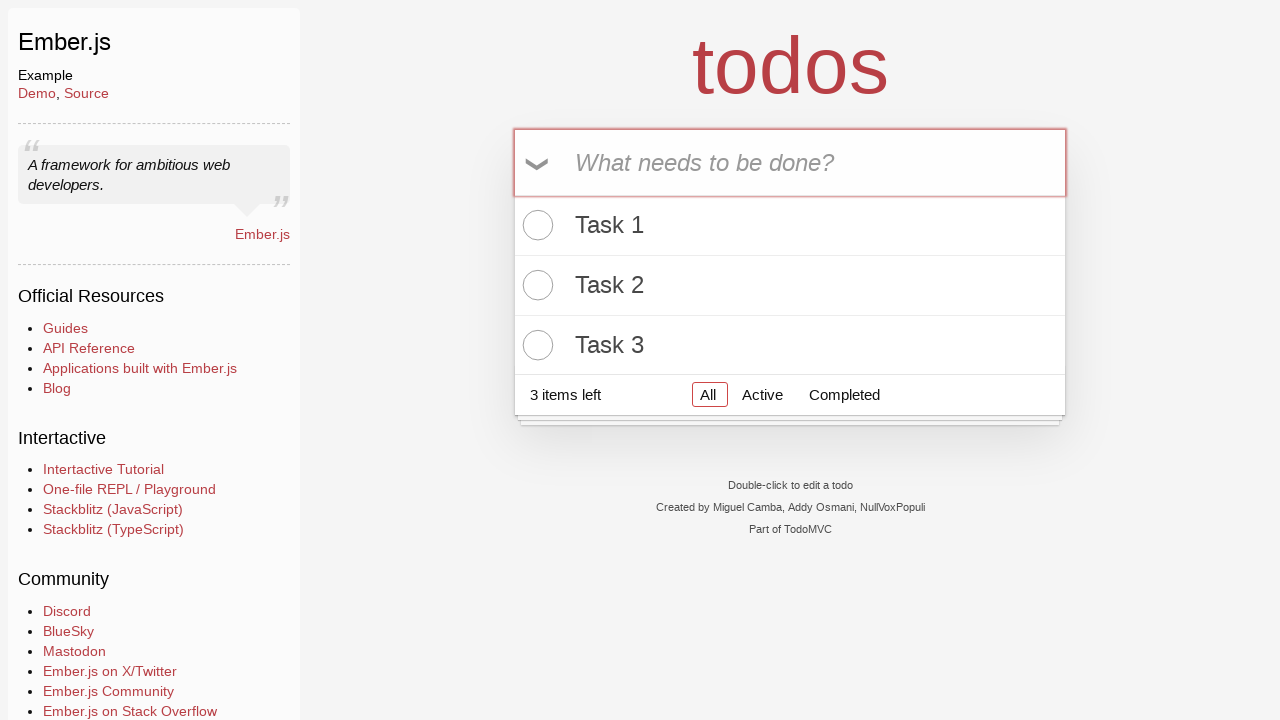

Clicked toggle-all button to complete all tasks at (538, 164) on label[for='toggle-all']
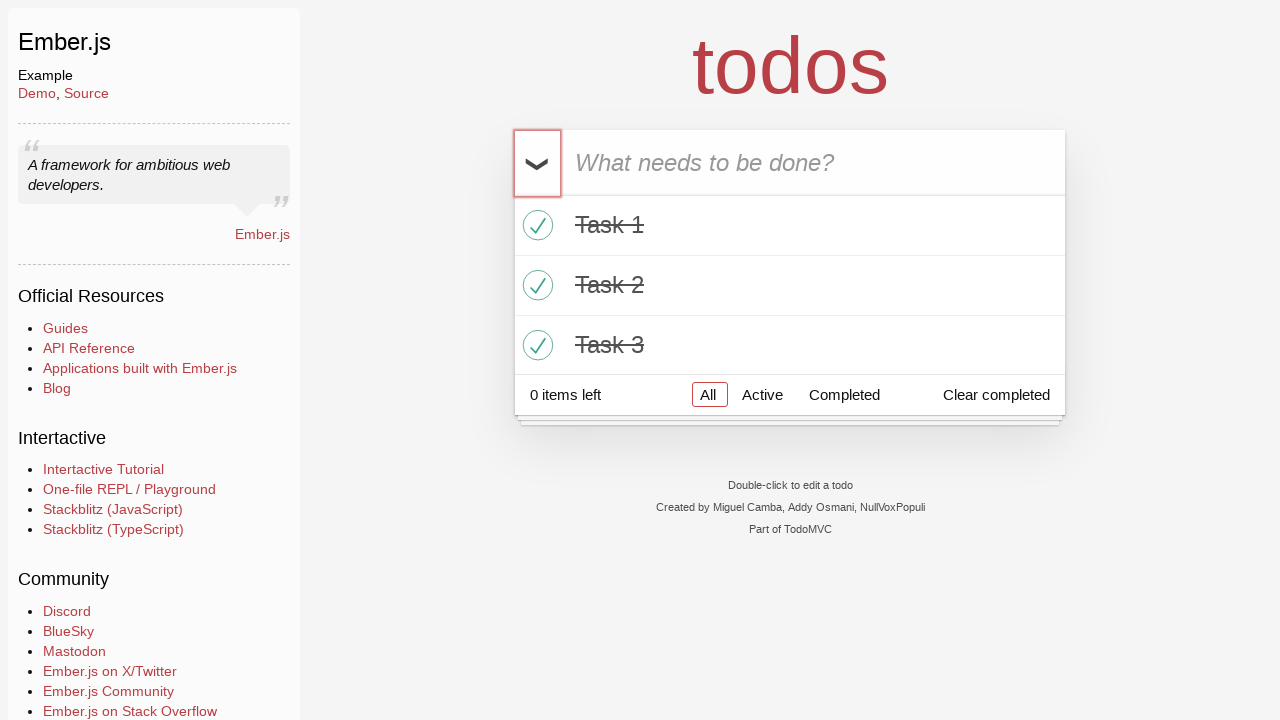

Waited 500ms for UI to update
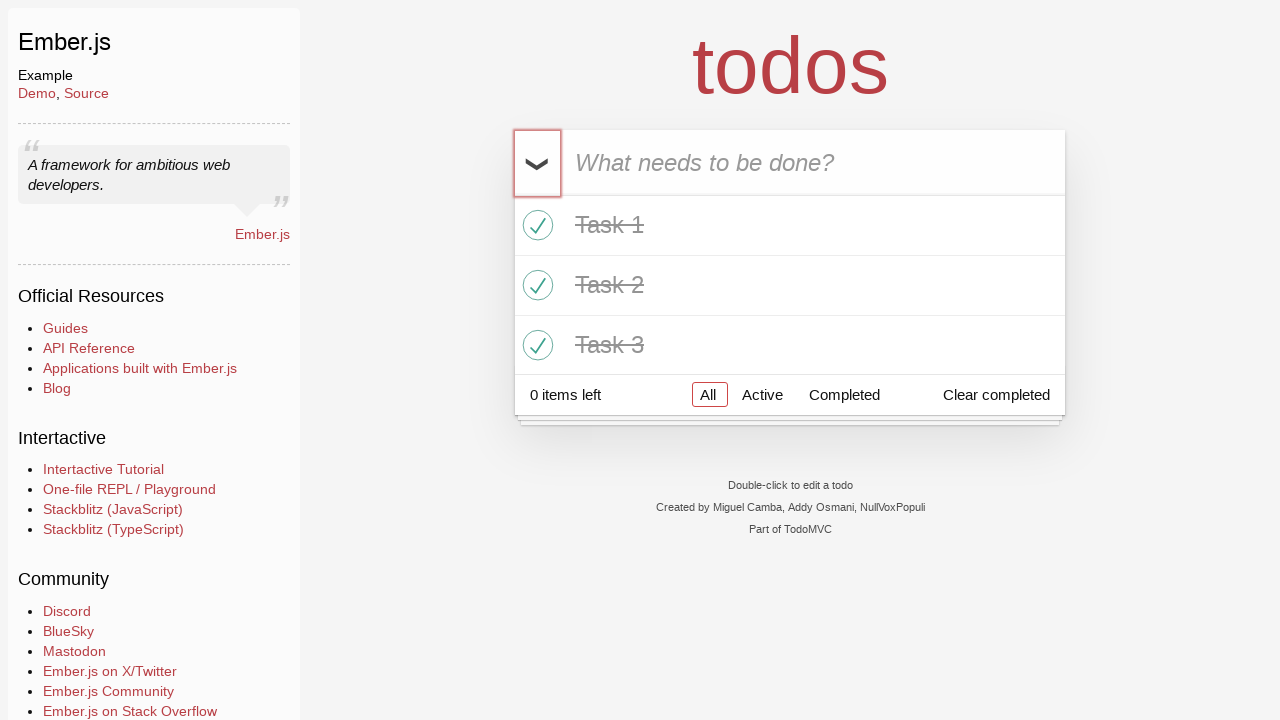

Verified all tasks are completed - todo count is 0
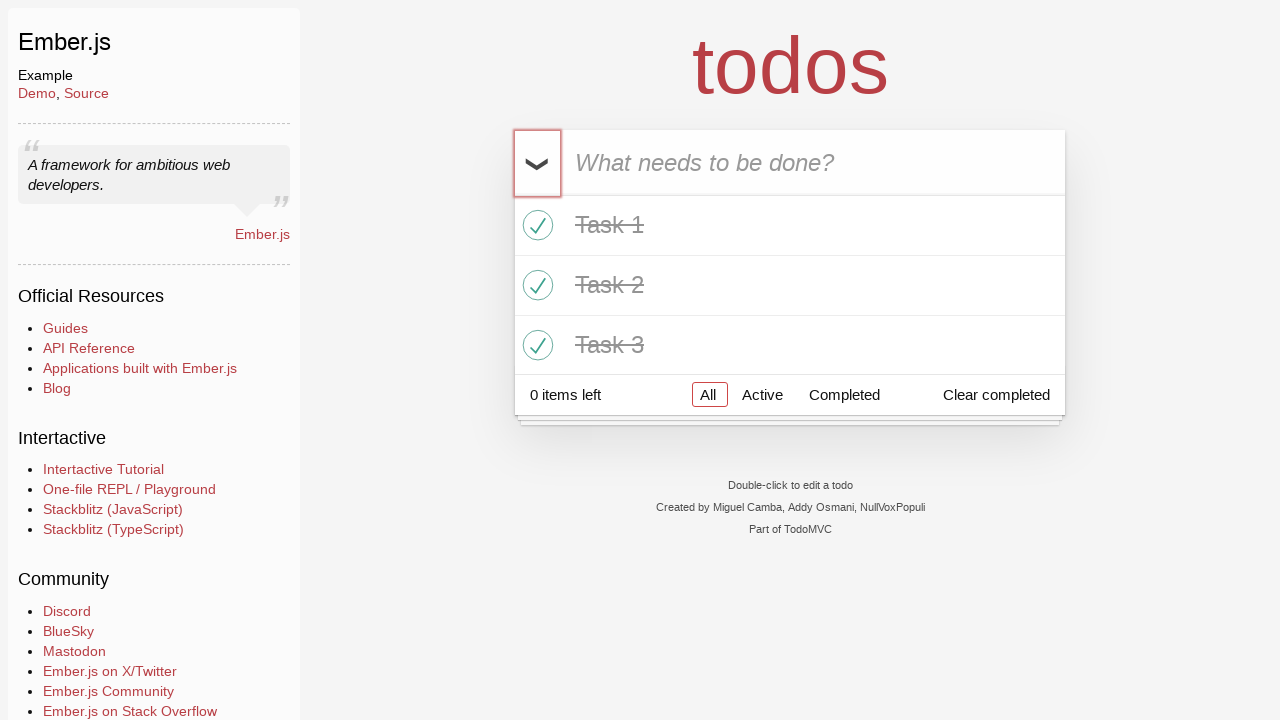

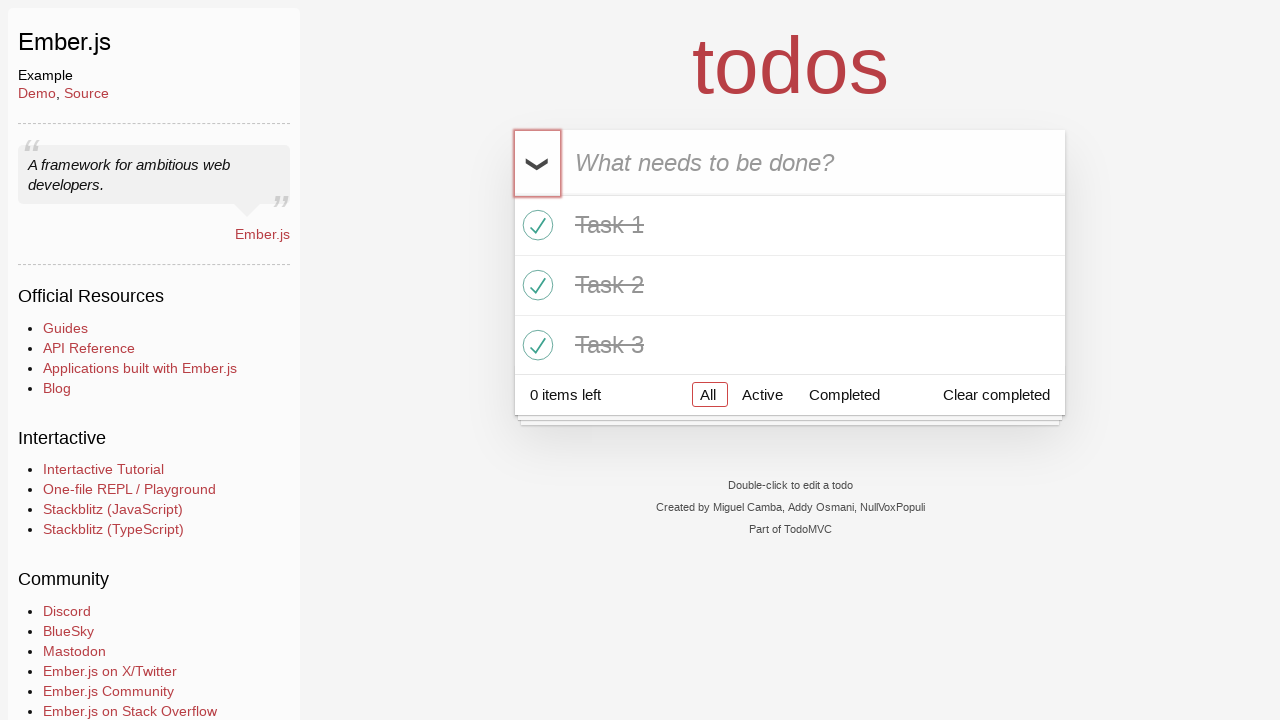